Tests JavaScript confirm dialog by clicking the JS Confirm button and dismissing (canceling) the dialog, then verifying the result message

Starting URL: https://the-internet.herokuapp.com/javascript_alerts

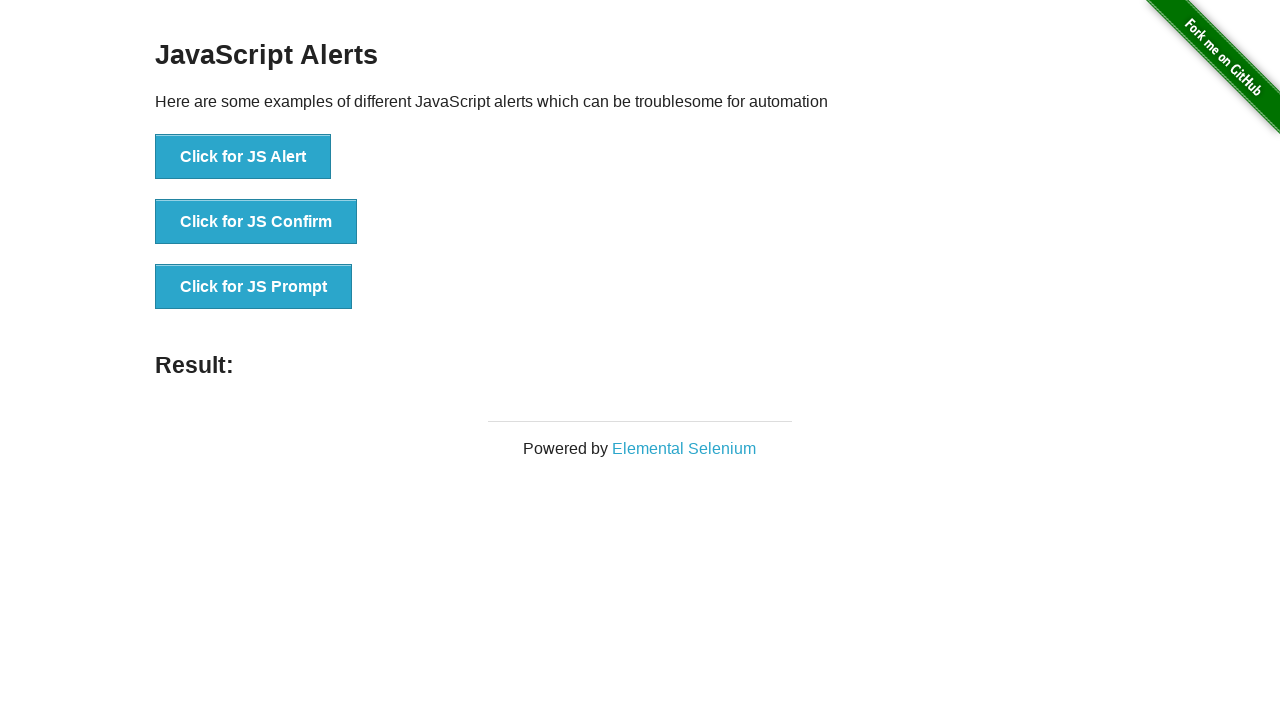

Set up dialog handler to dismiss the confirm dialog
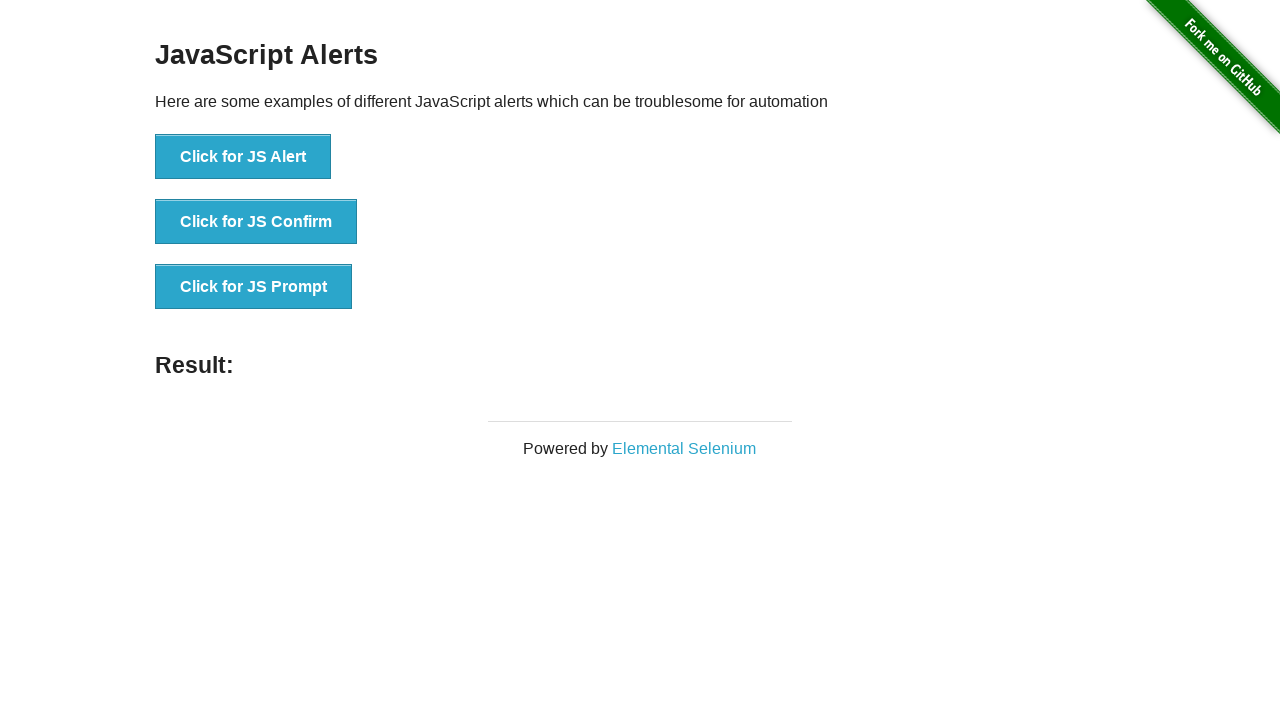

Clicked the JS Confirm button at (256, 222) on button[onclick='jsConfirm()']
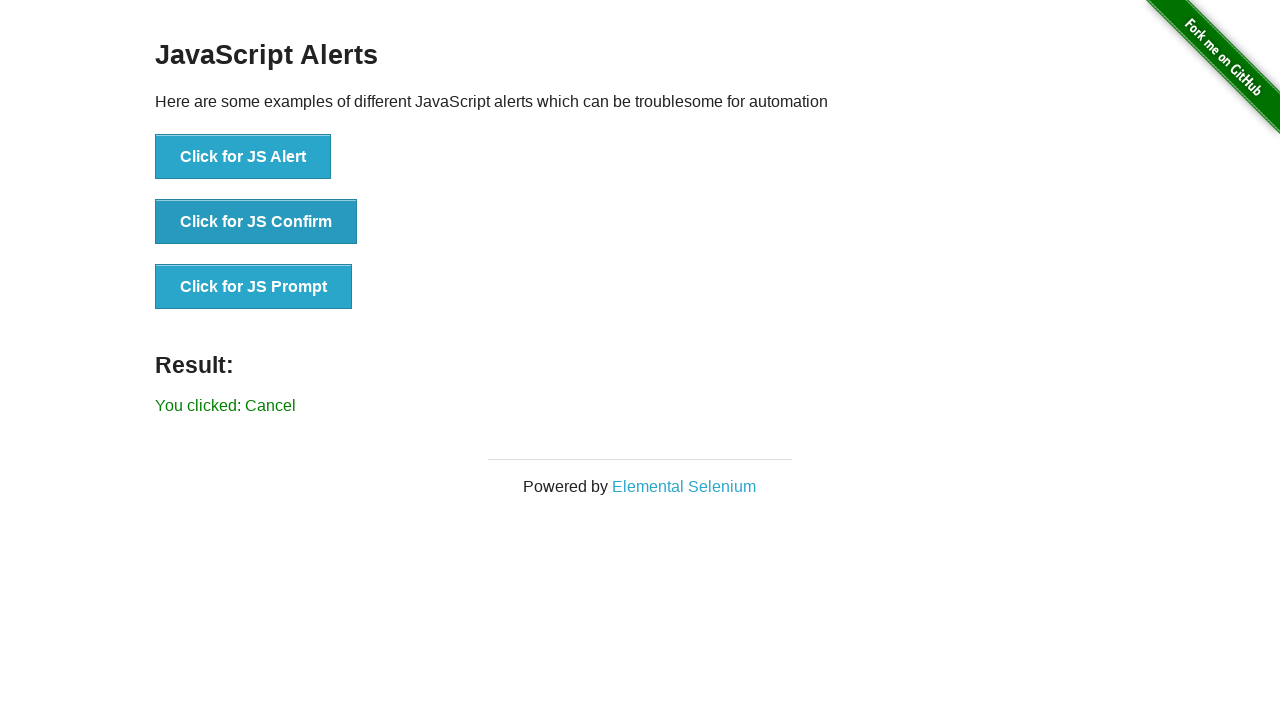

Result message element is visible
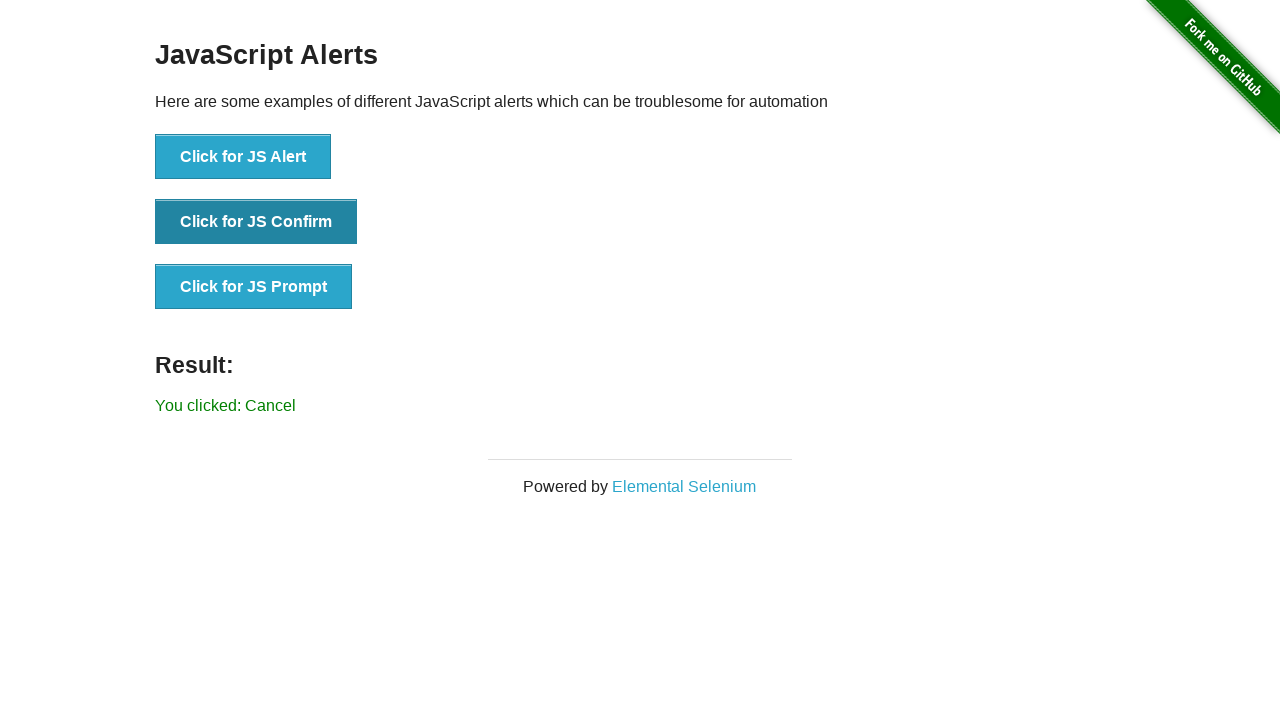

Retrieved result text content
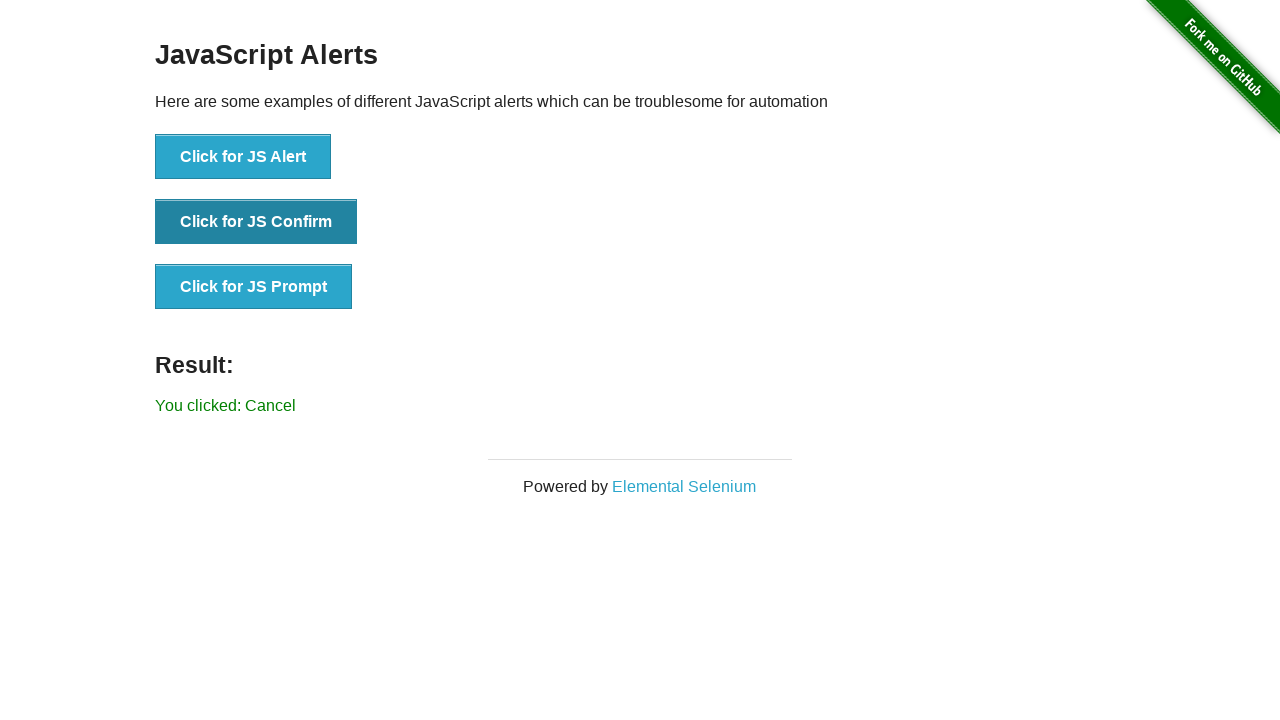

Verified result message is 'You clicked: Cancel'
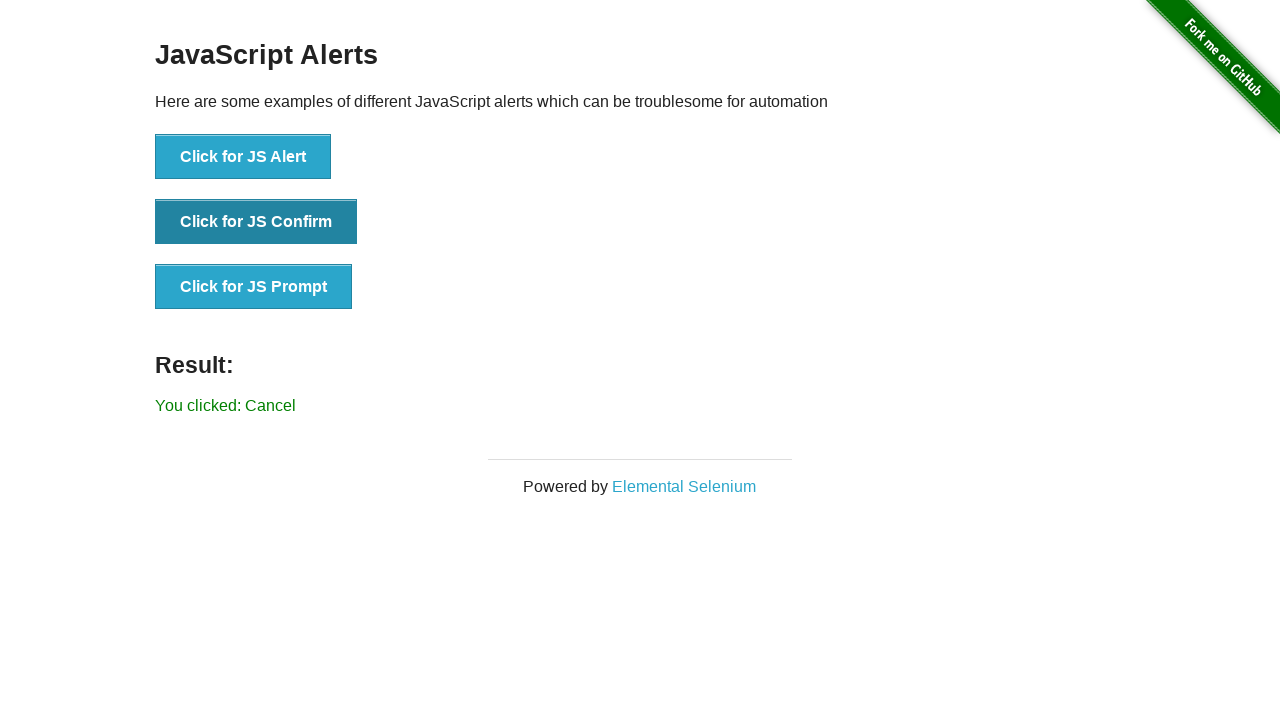

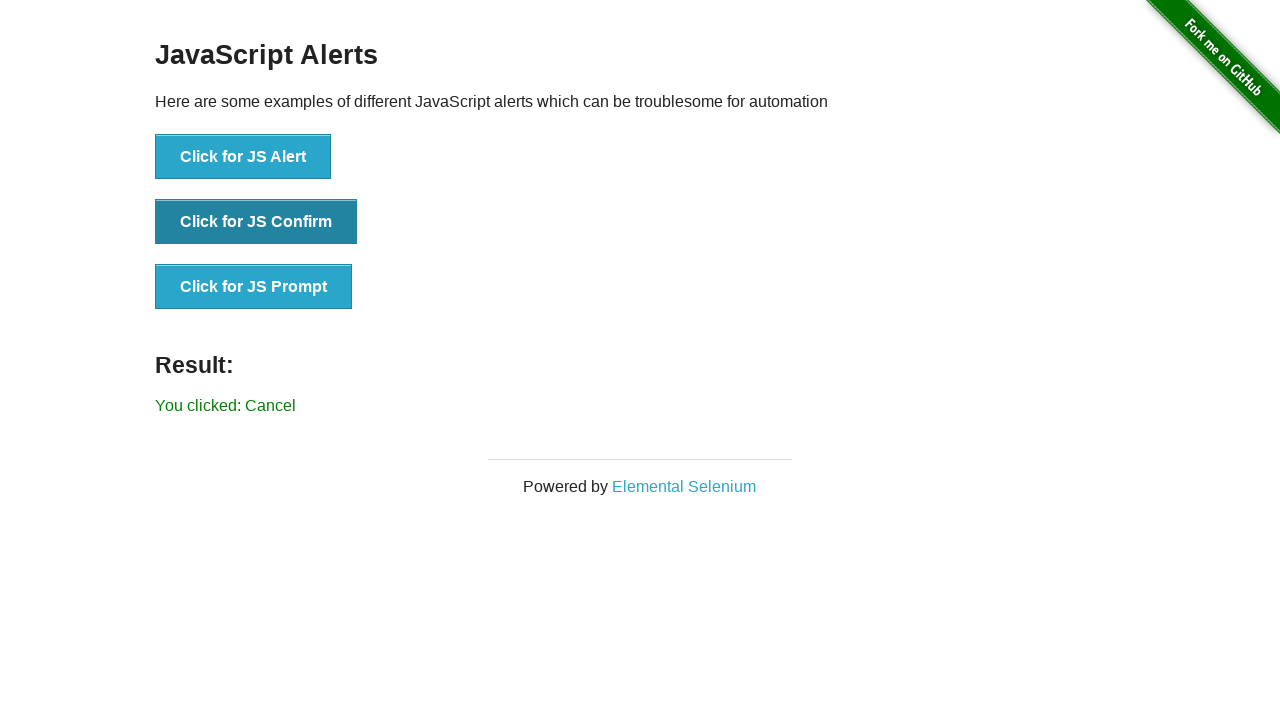